Tests an e-commerce grocery site by searching for products containing 'ca', verifying product count, adding items to cart, and proceeding through checkout to place an order

Starting URL: https://rahulshettyacademy.com/seleniumPractise/#/

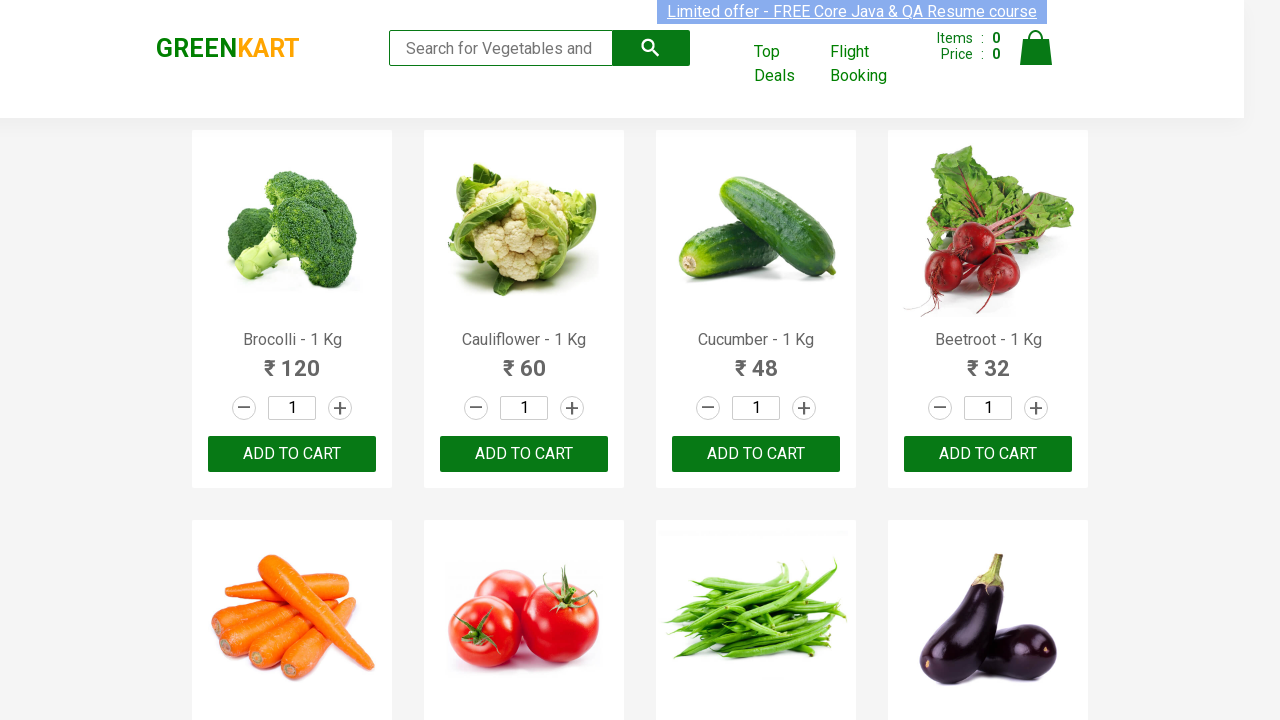

Filled search box with 'ca' to filter products on .search-keyword
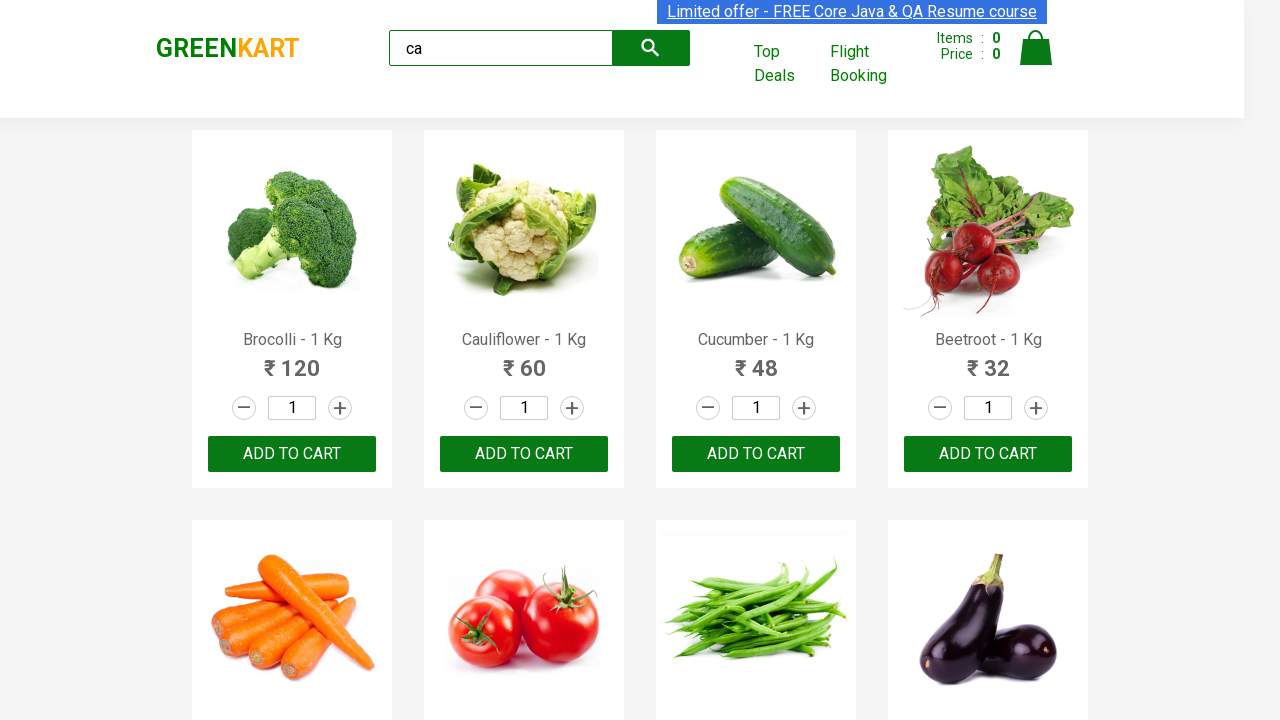

Waited 2 seconds for search results to load
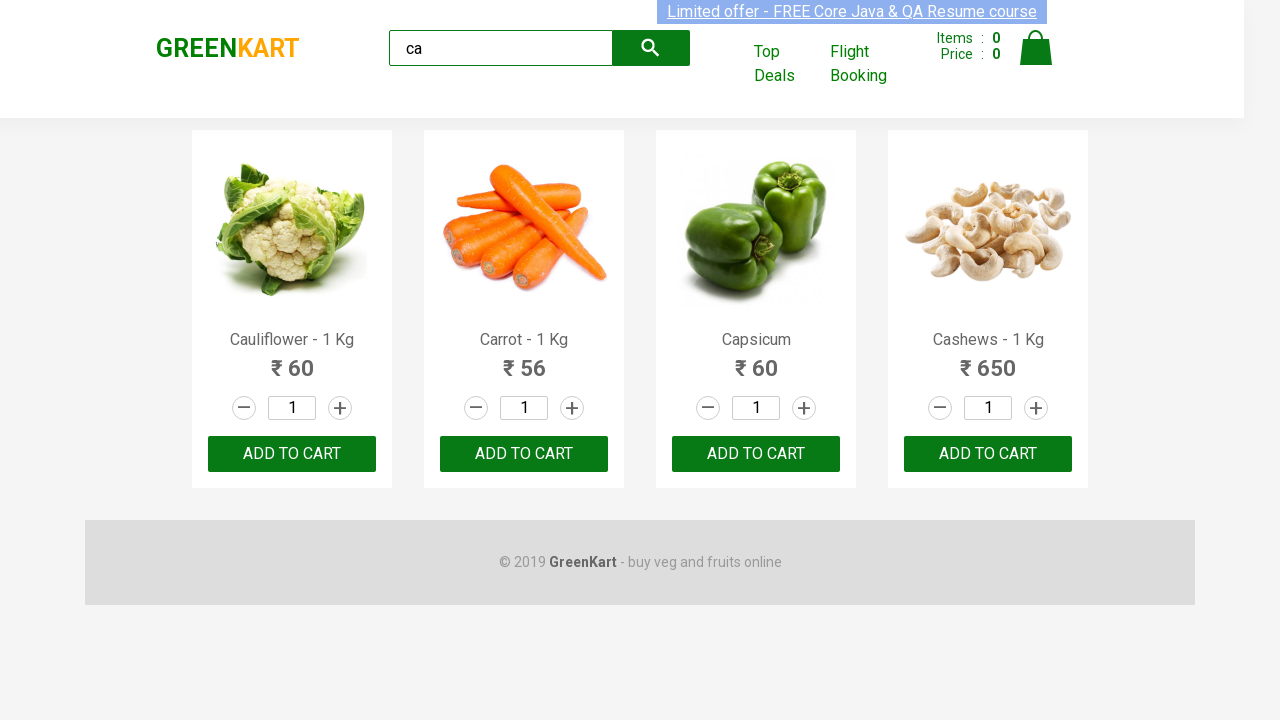

Verified that products are visible on page
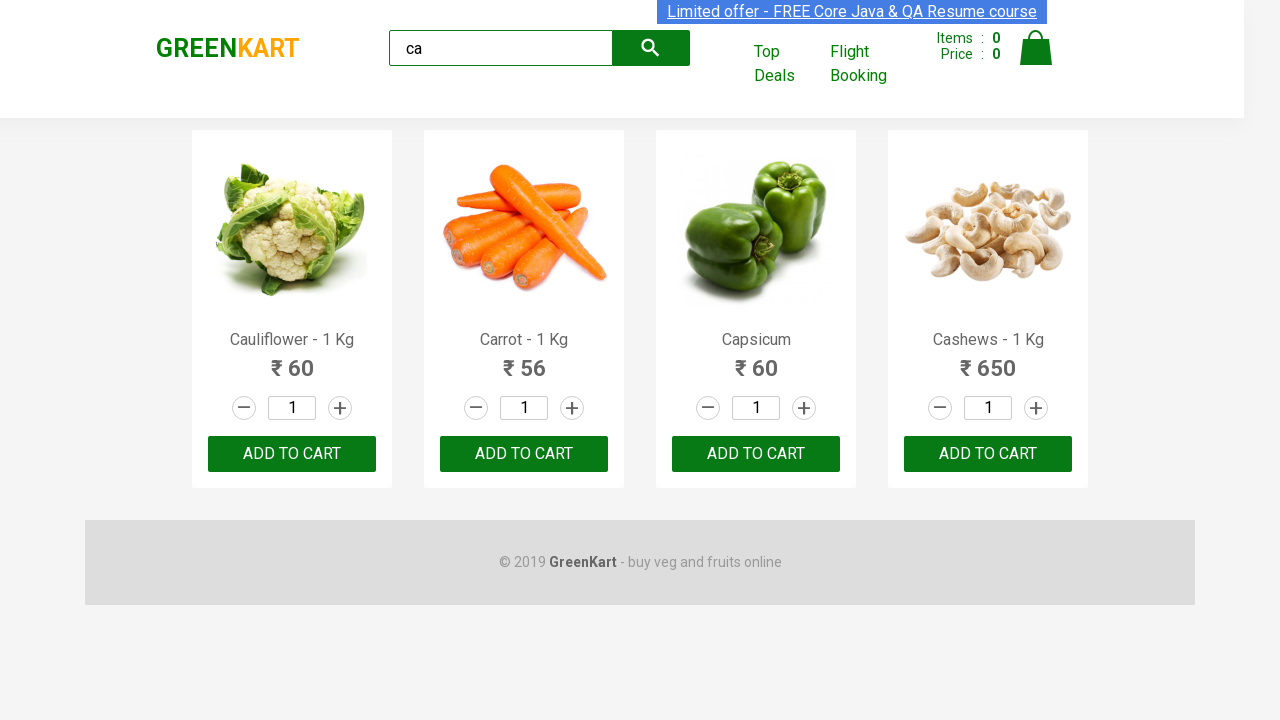

Clicked ADD TO CART button on the second product at (524, 454) on .products .product >> nth=1 >> text=ADD TO CART
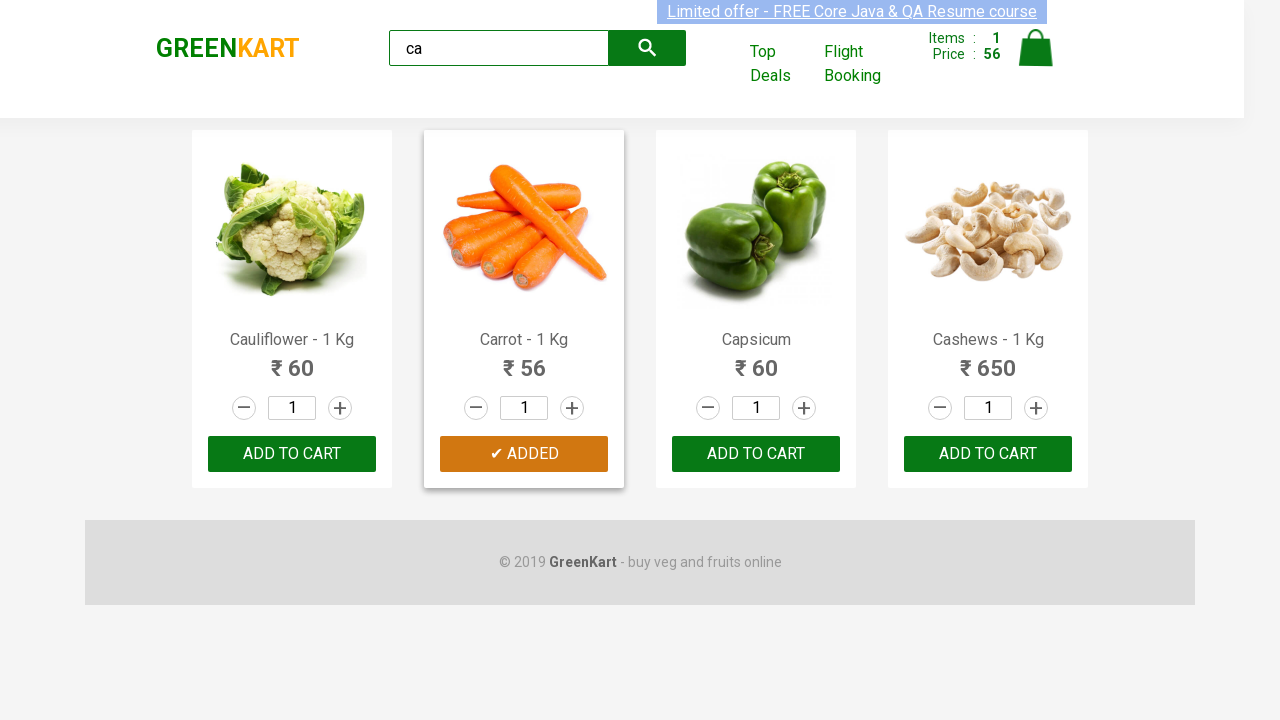

Found and clicked ADD TO CART for Cashews product at index 3 at (988, 454) on .products .product >> nth=3 >> button
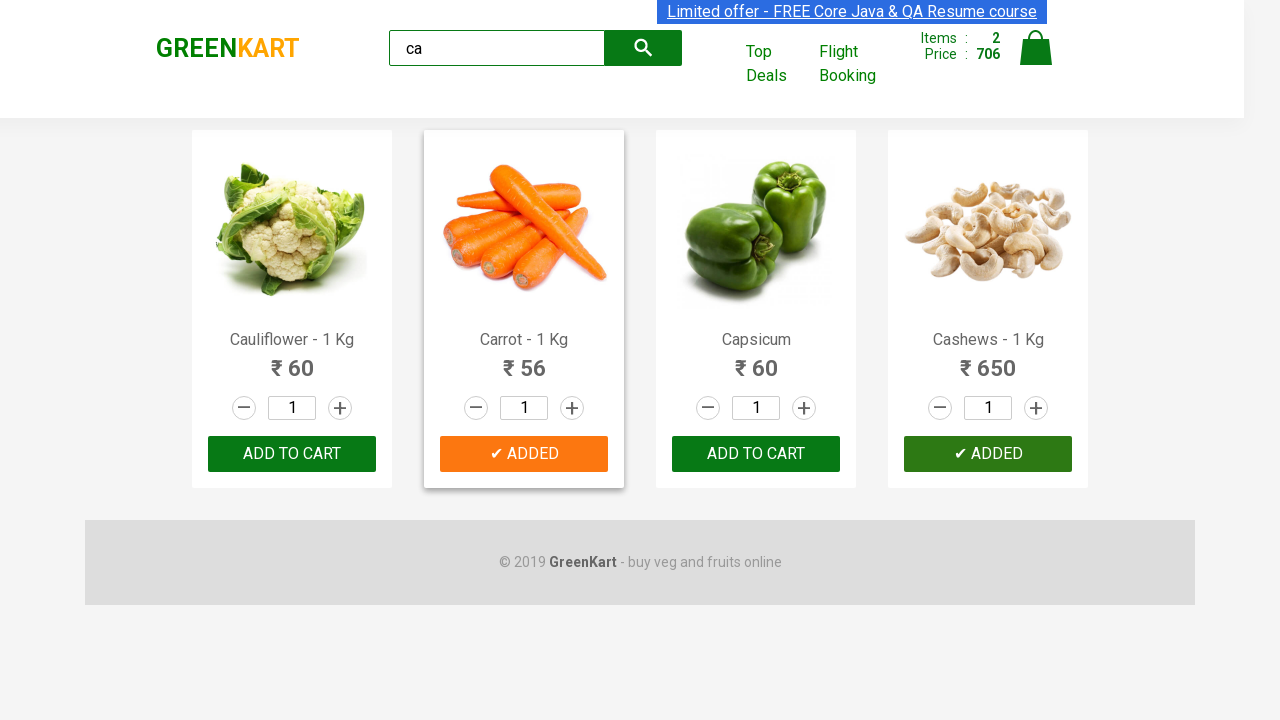

Retrieved brand logo text: 'GREENKART'
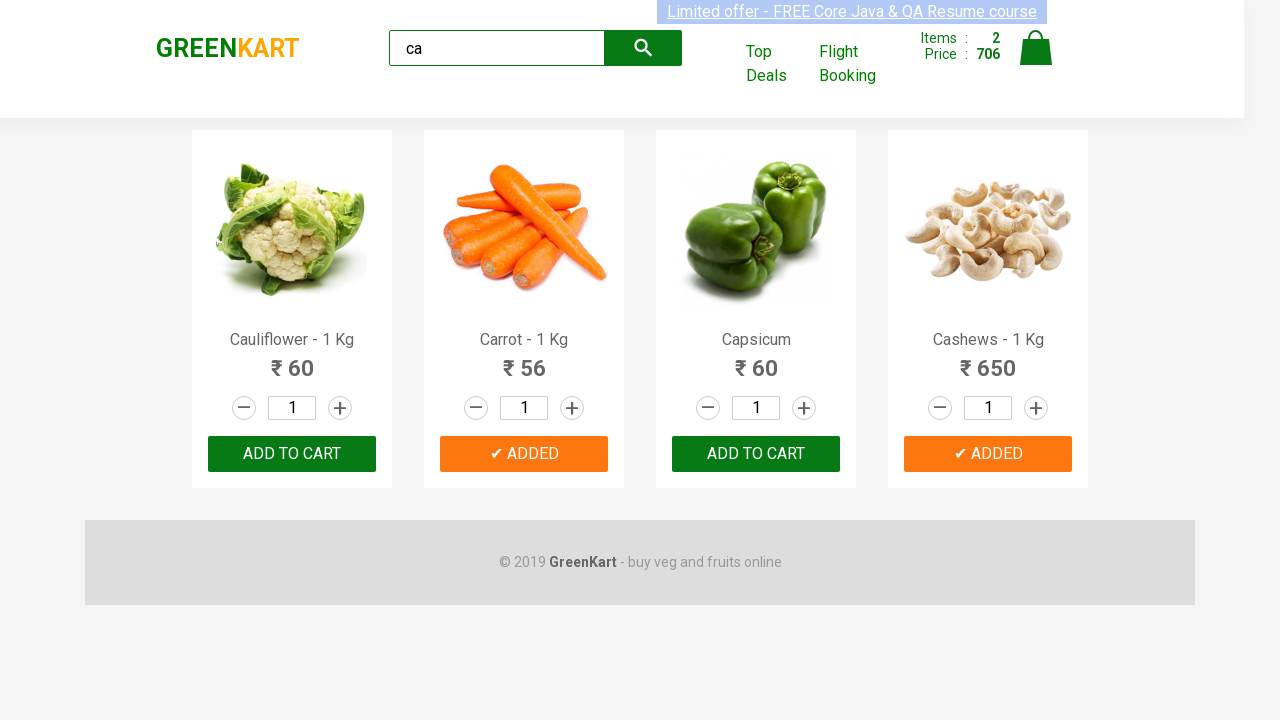

Verified brand text equals 'GREENKART'
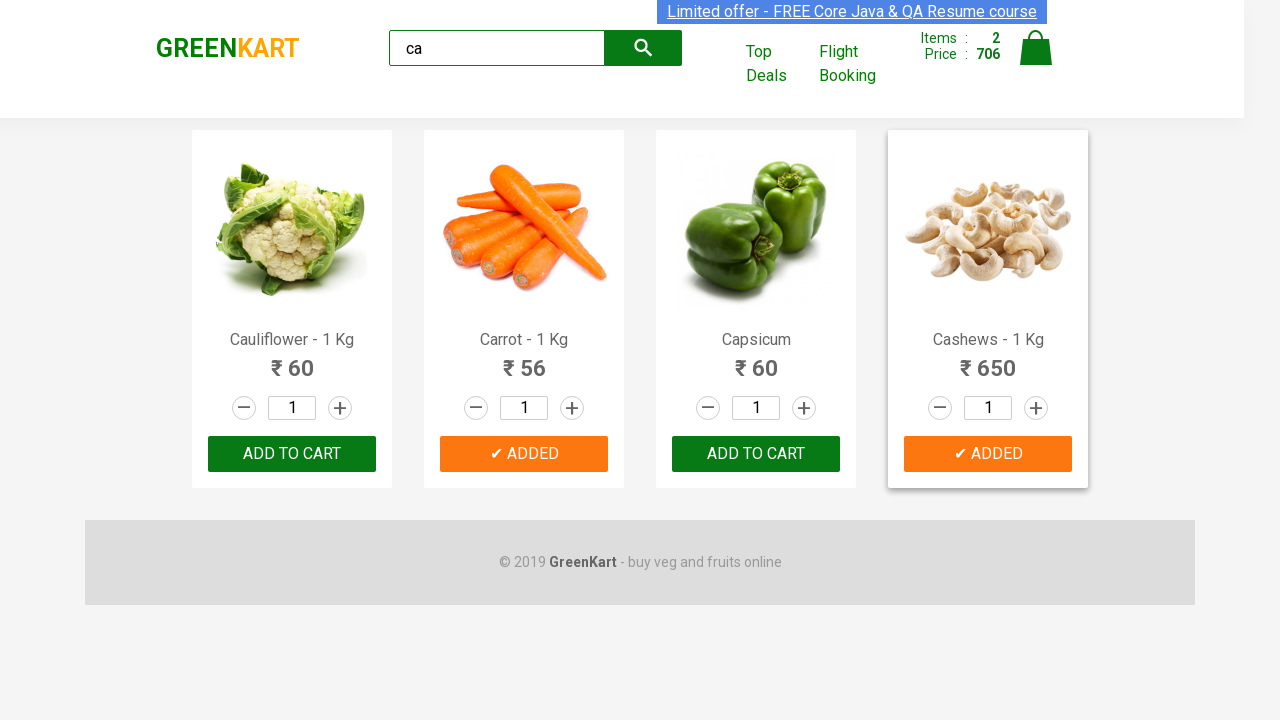

Clicked on cart icon at (1036, 48) on .cart-icon > img
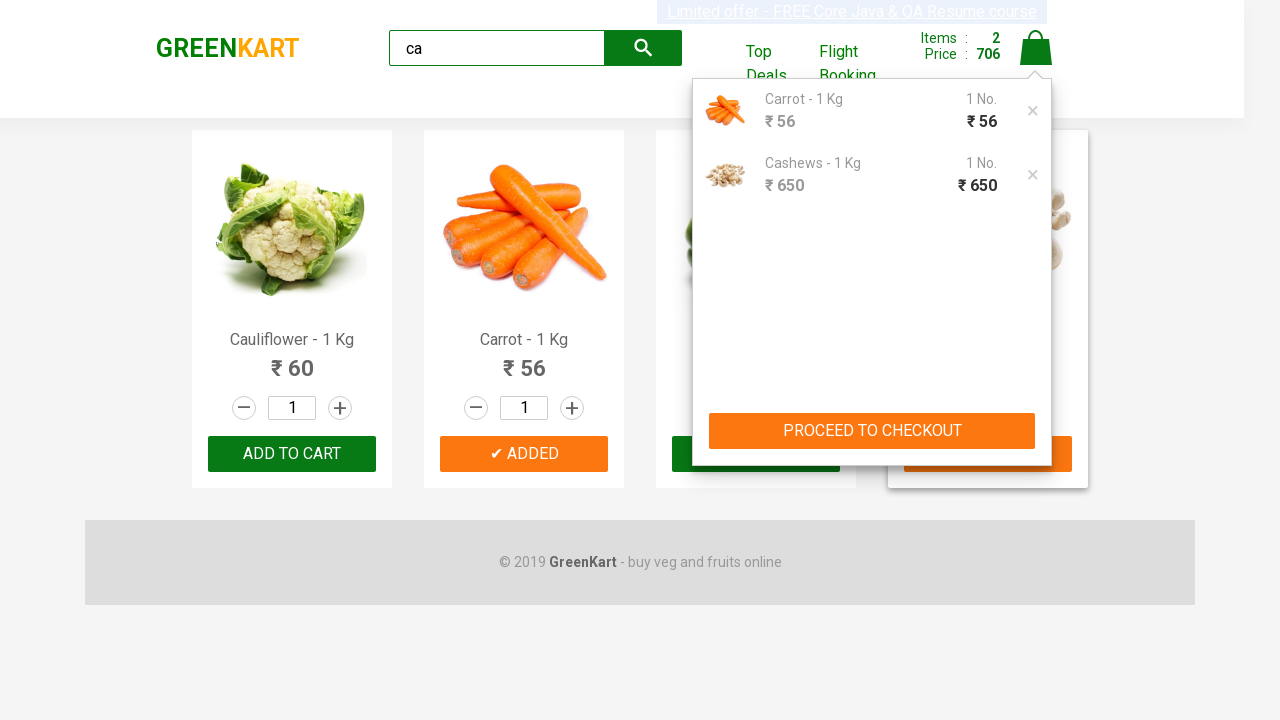

Clicked PROCEED TO CHECKOUT button at (872, 431) on text=PROCEED TO CHECKOUT
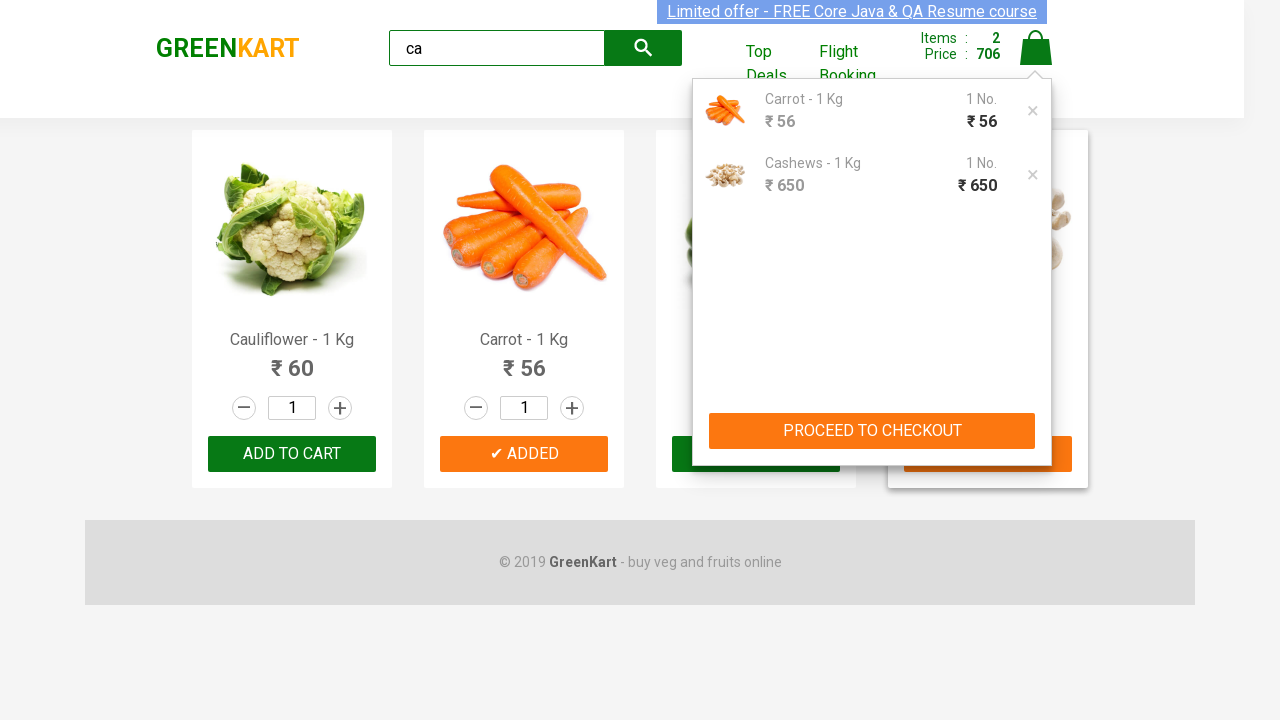

Clicked Place Order button to complete purchase at (1036, 491) on text=Place Order
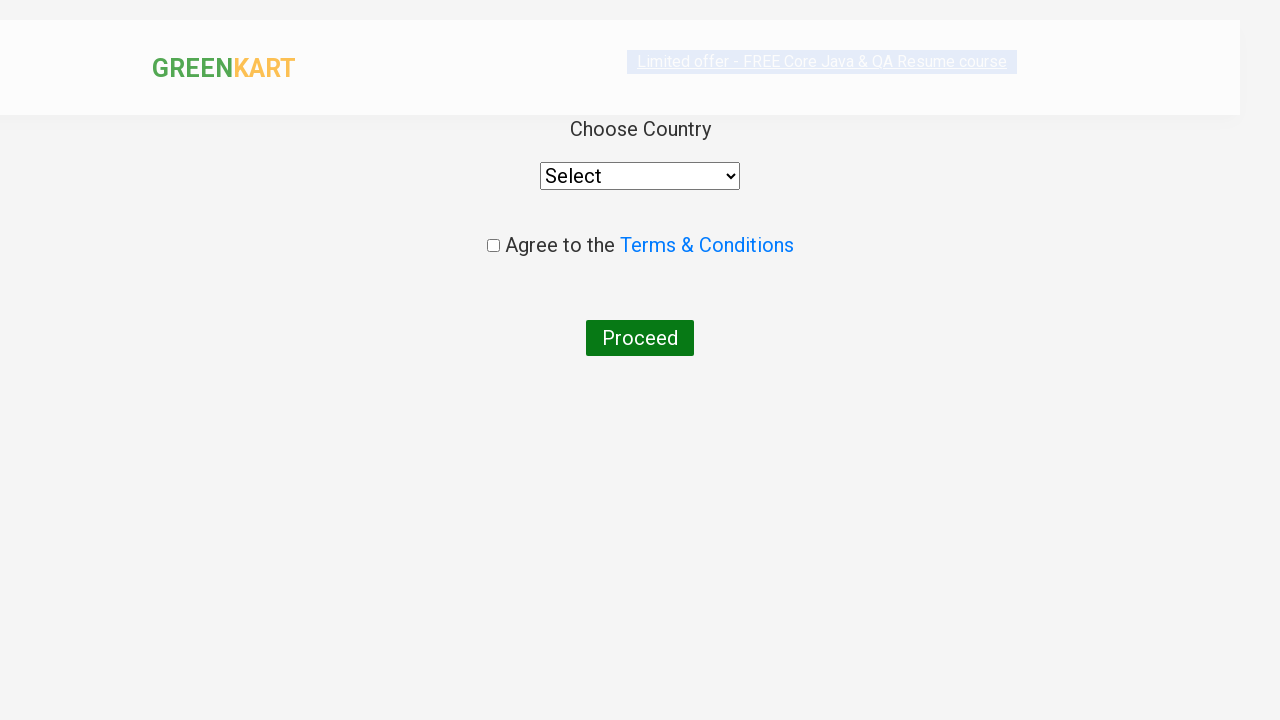

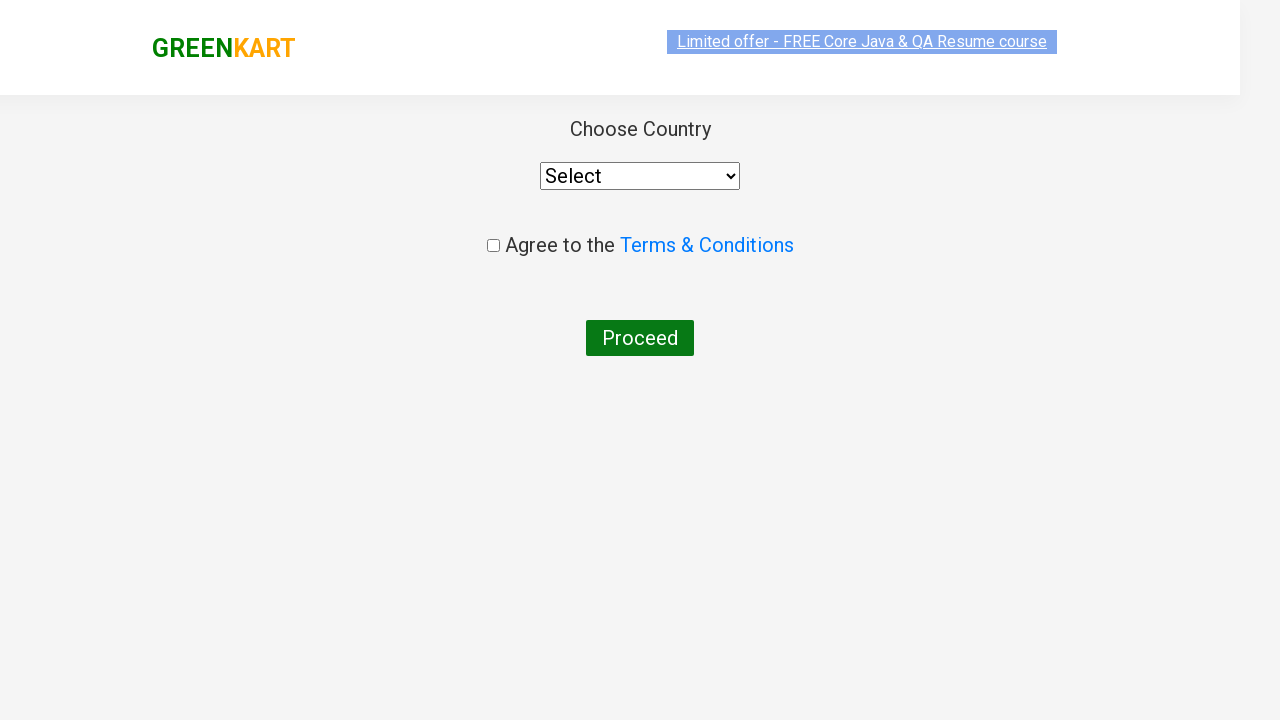